Tests date picker using dropdown lists to select March 1999 and day 24

Starting URL: https://demoqa.com/date-picker

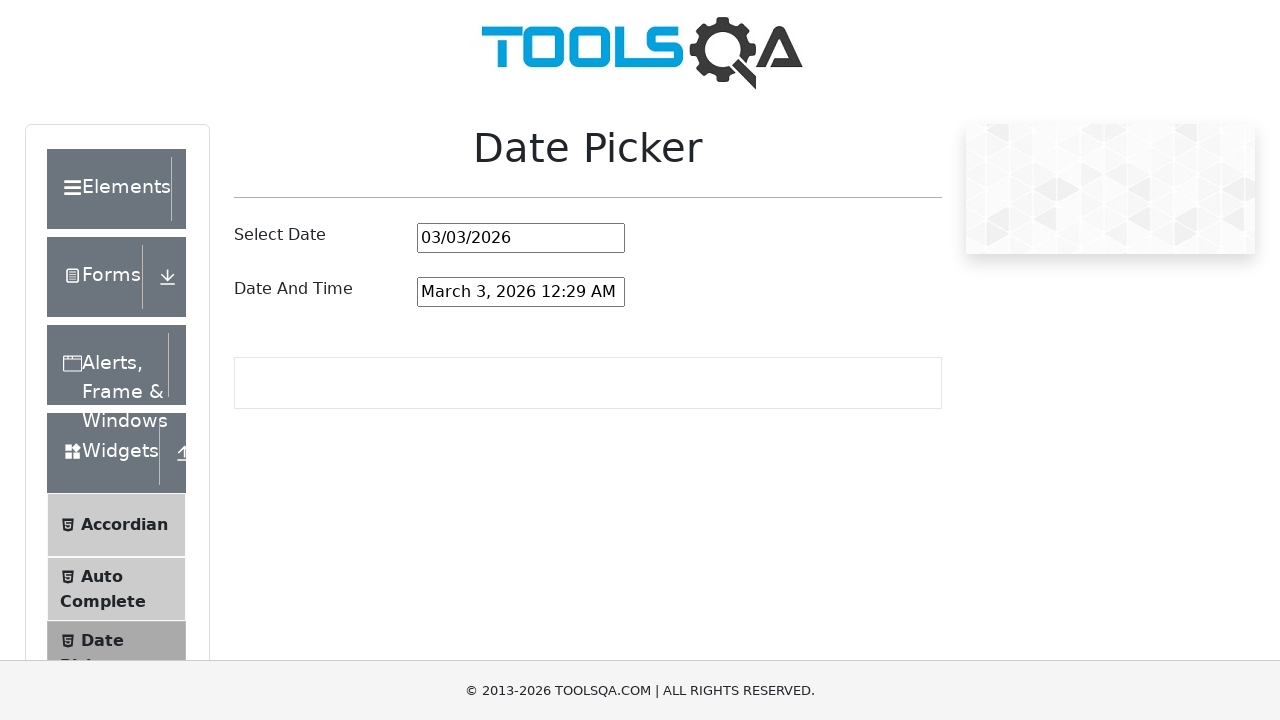

Clicked date picker input to open dropdown at (521, 238) on #datePickerMonthYearInput
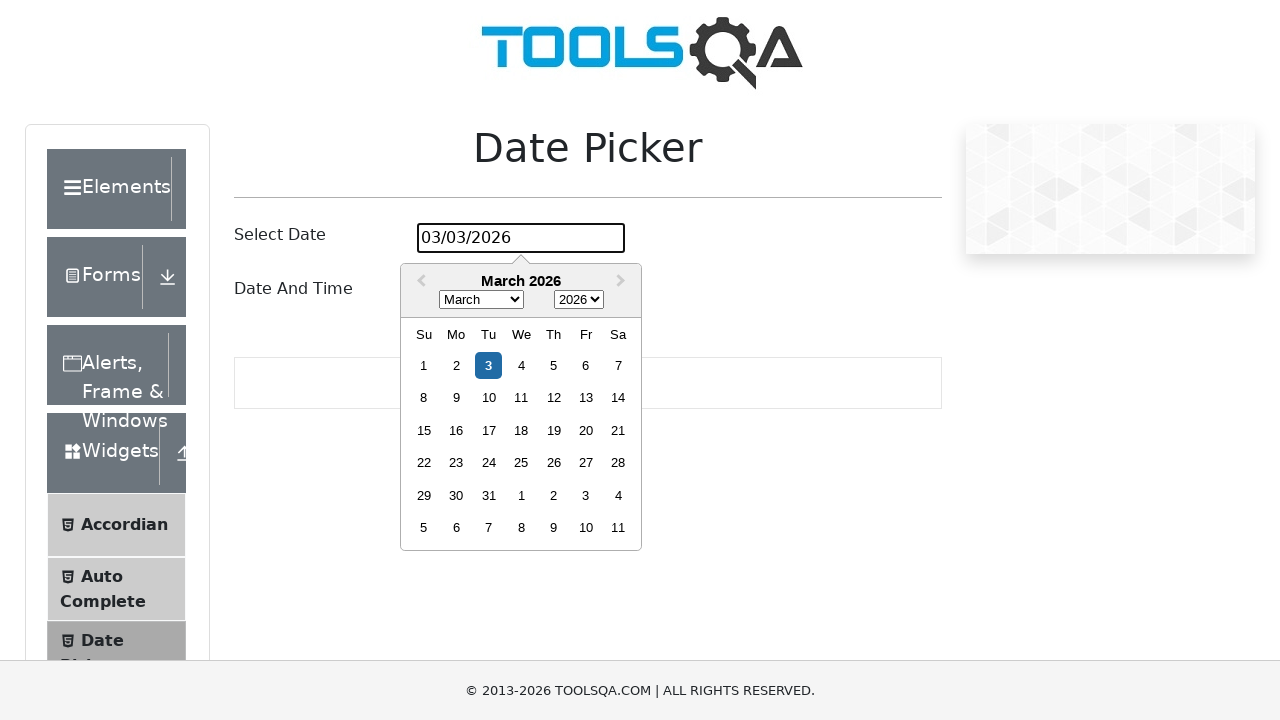

Selected March from month dropdown on .react-datepicker__month-select
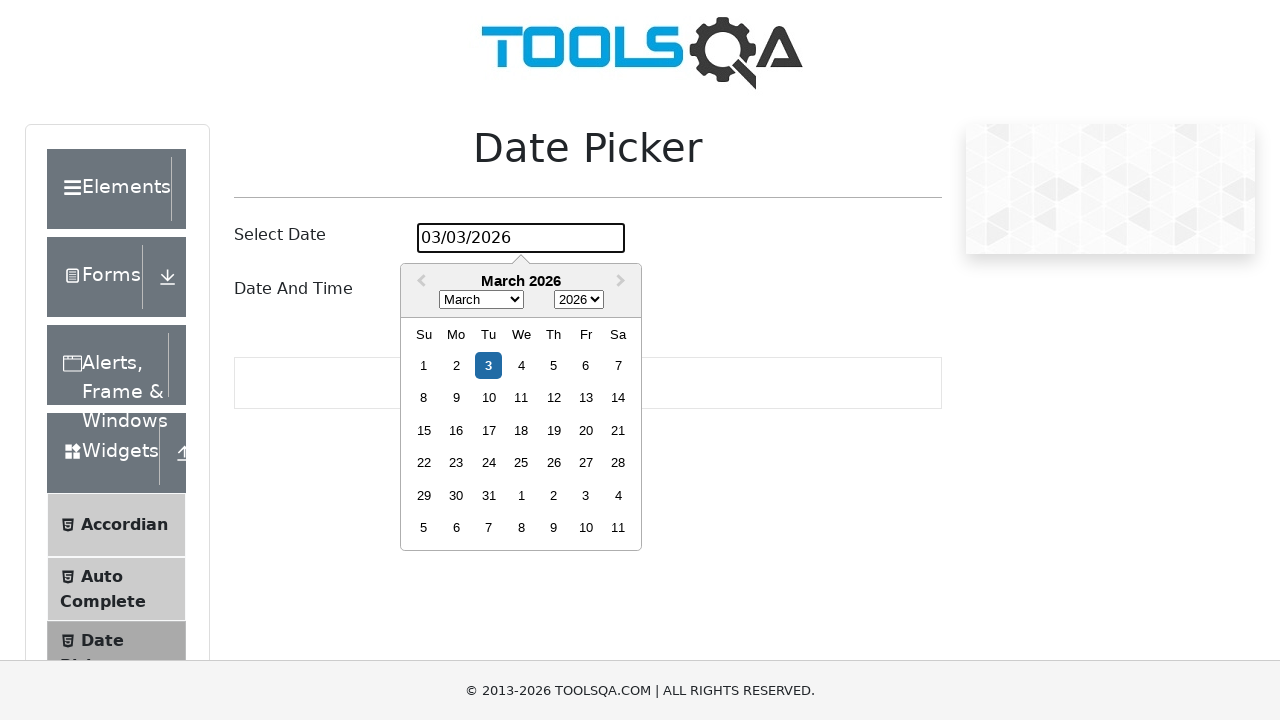

Selected 1999 from year dropdown on .react-datepicker__year-select
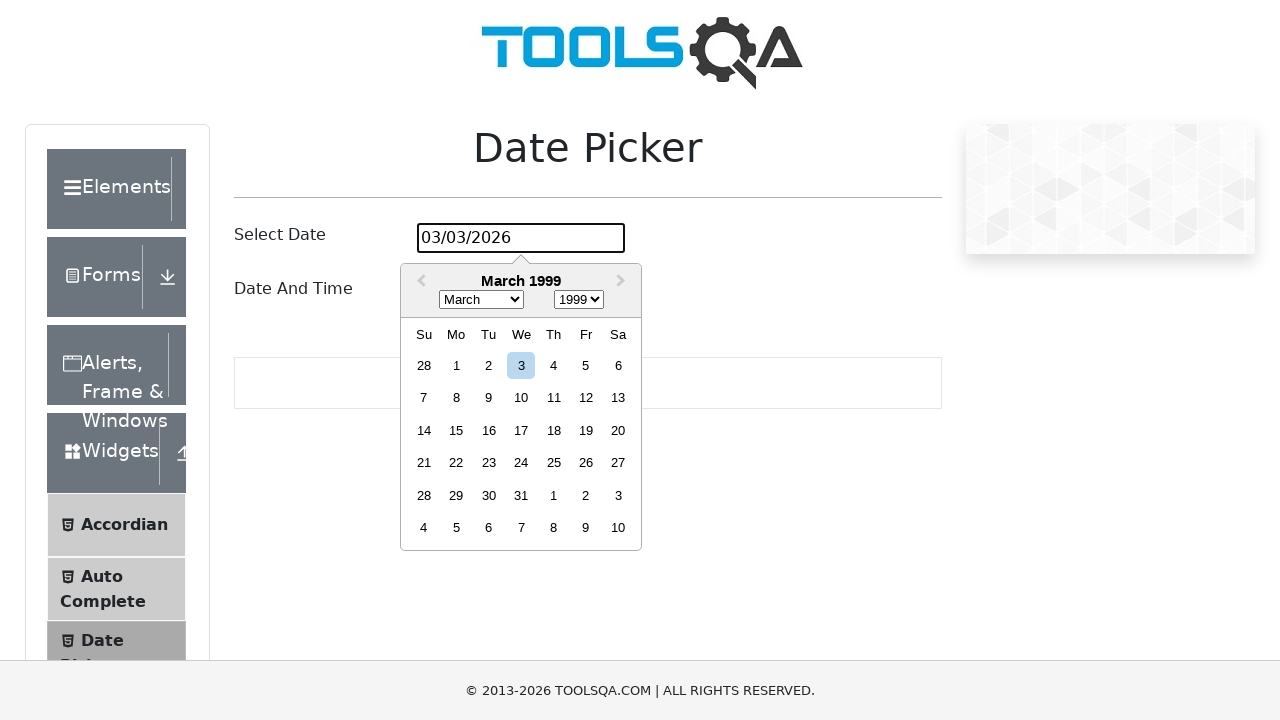

Clicked day 24 to complete date selection at (521, 463) on .react-datepicker__day--024
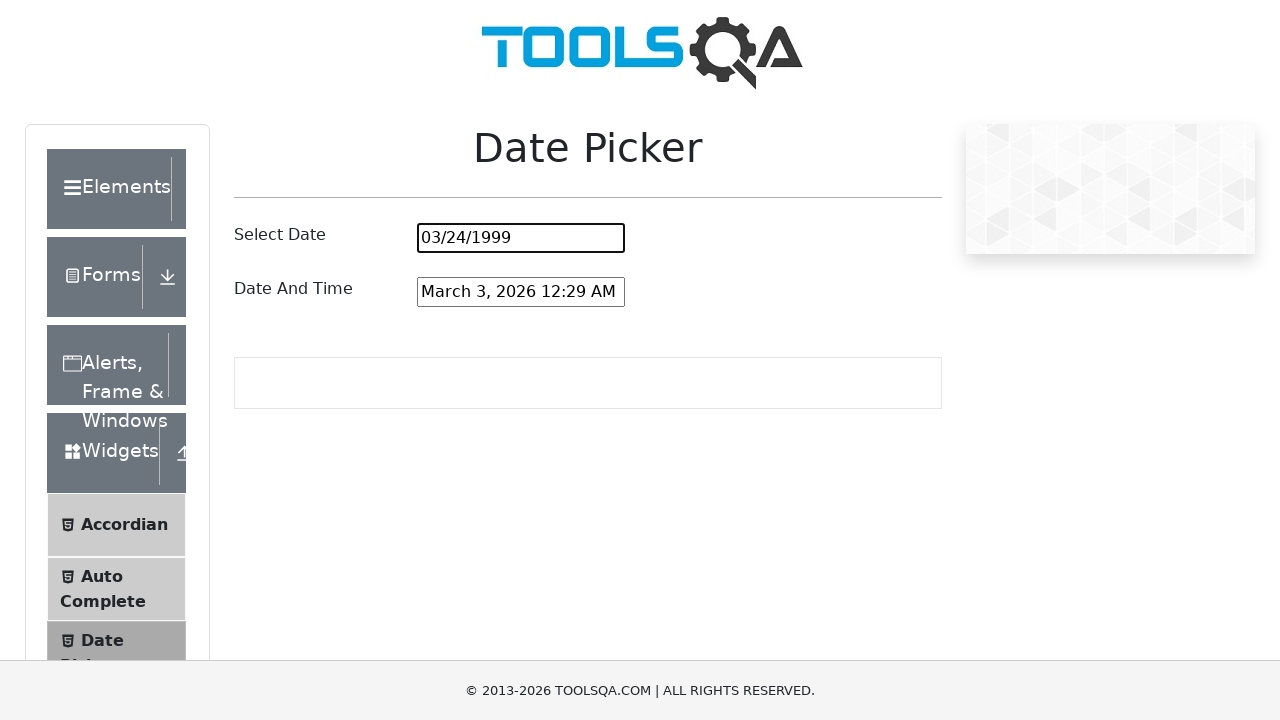

Verified date picker input is present and date has been set
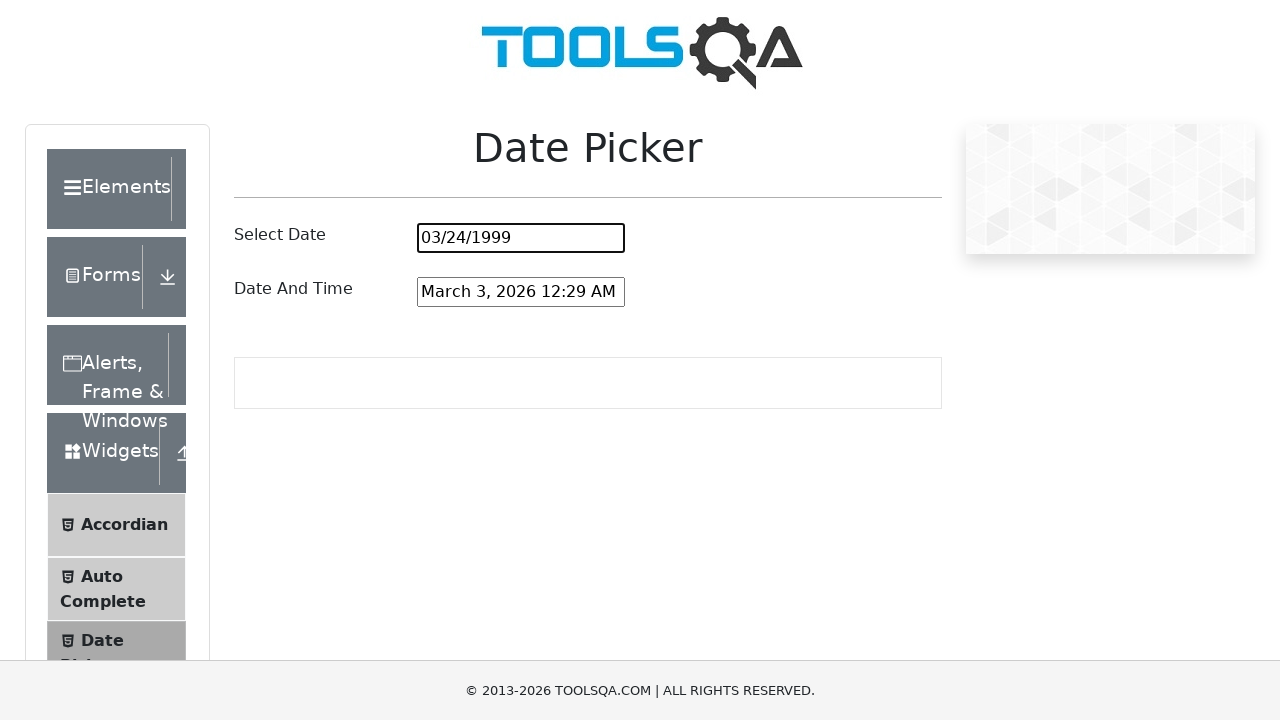

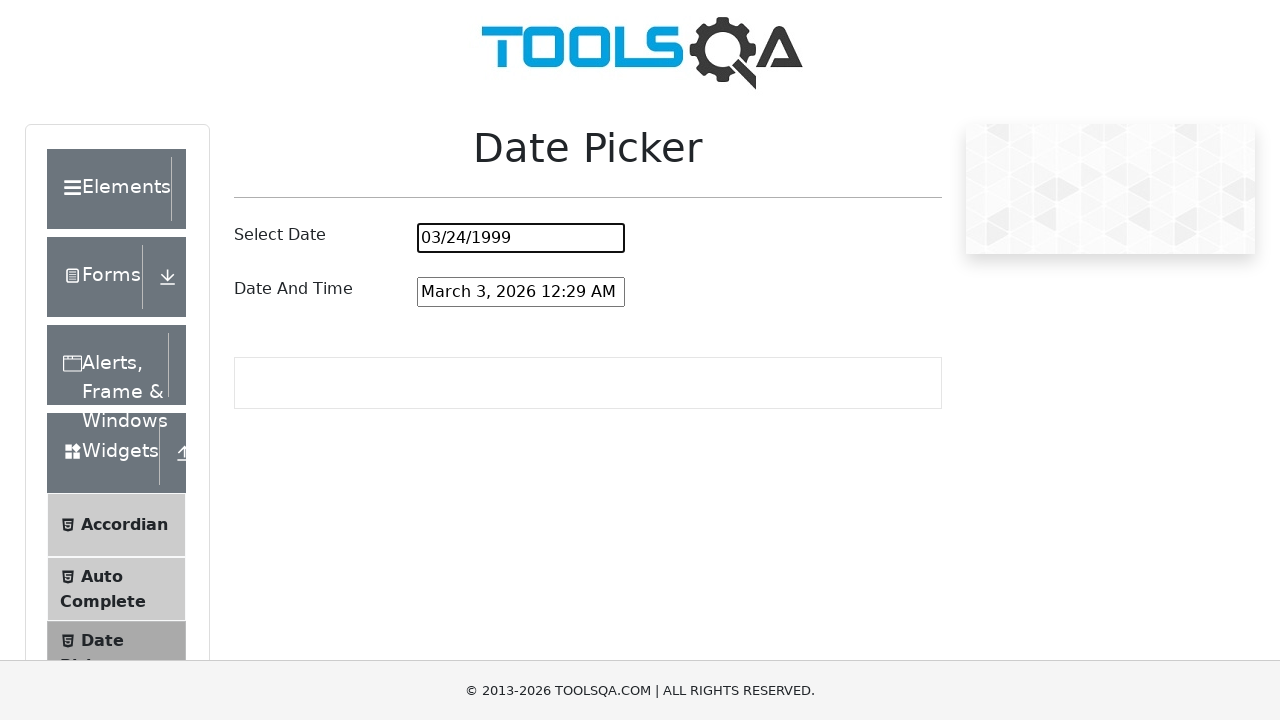